Tests the 'Impressive' radio button by selecting it and verifying the result message displays correctly

Starting URL: https://demoqa.com/radio-button

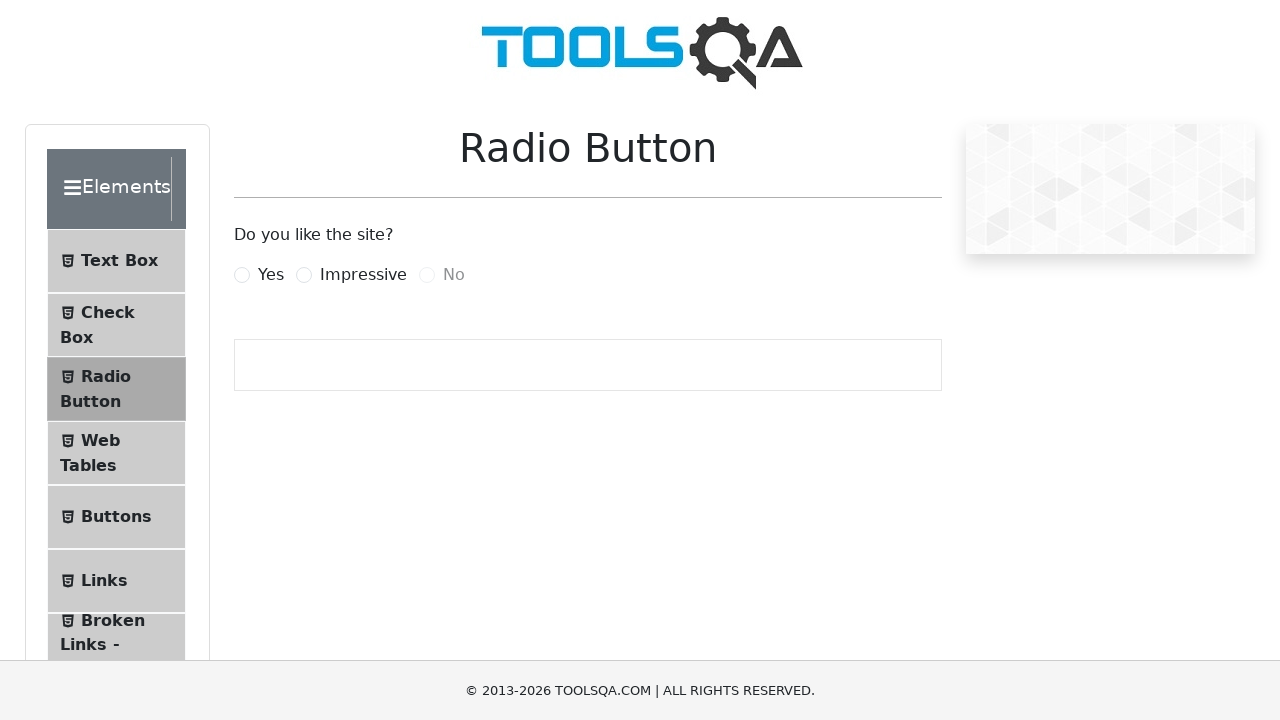

Clicked the 'Impressive' radio button label at (363, 275) on label[for='impressiveRadio']
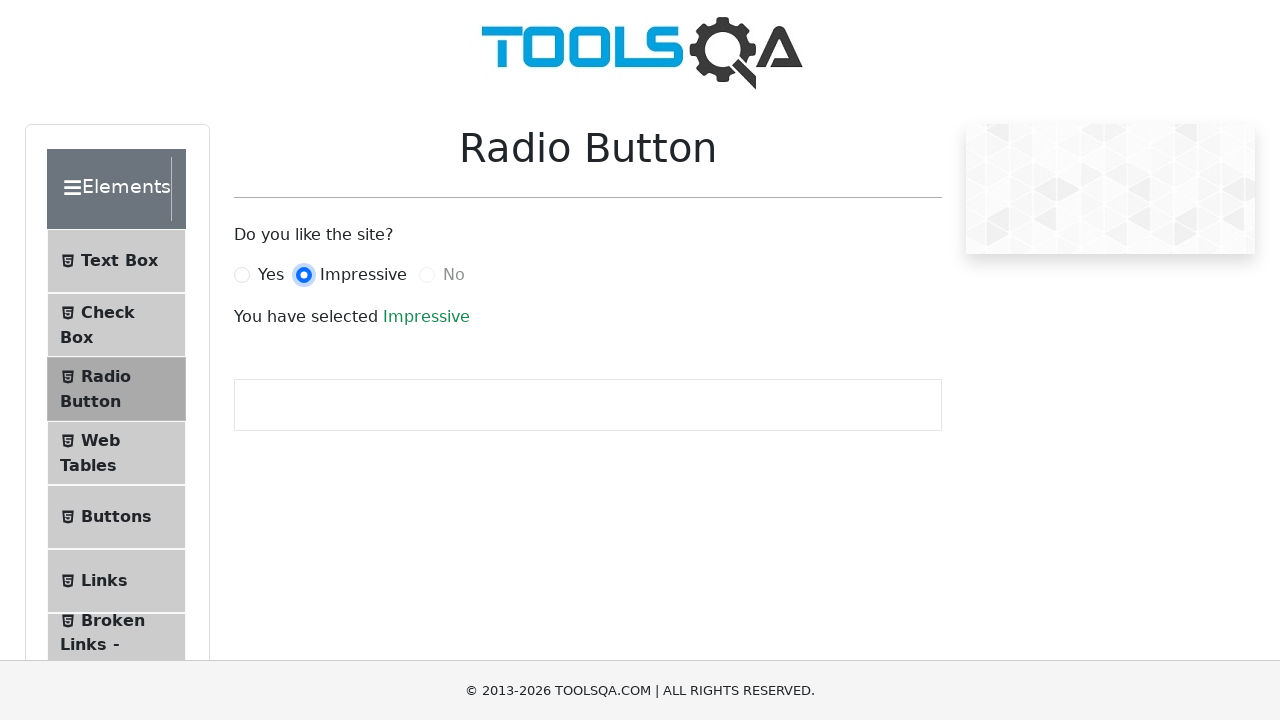

Waited for success message to load
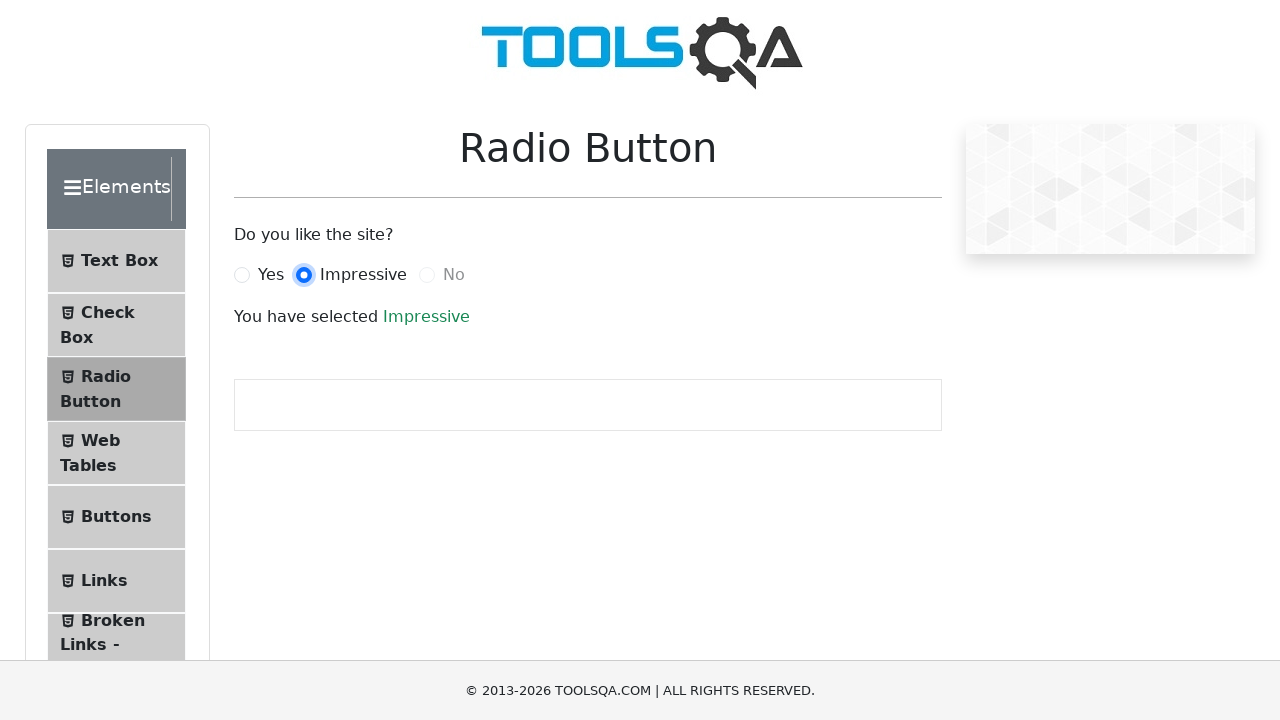

Retrieved result text: 'You have selected Impressive'
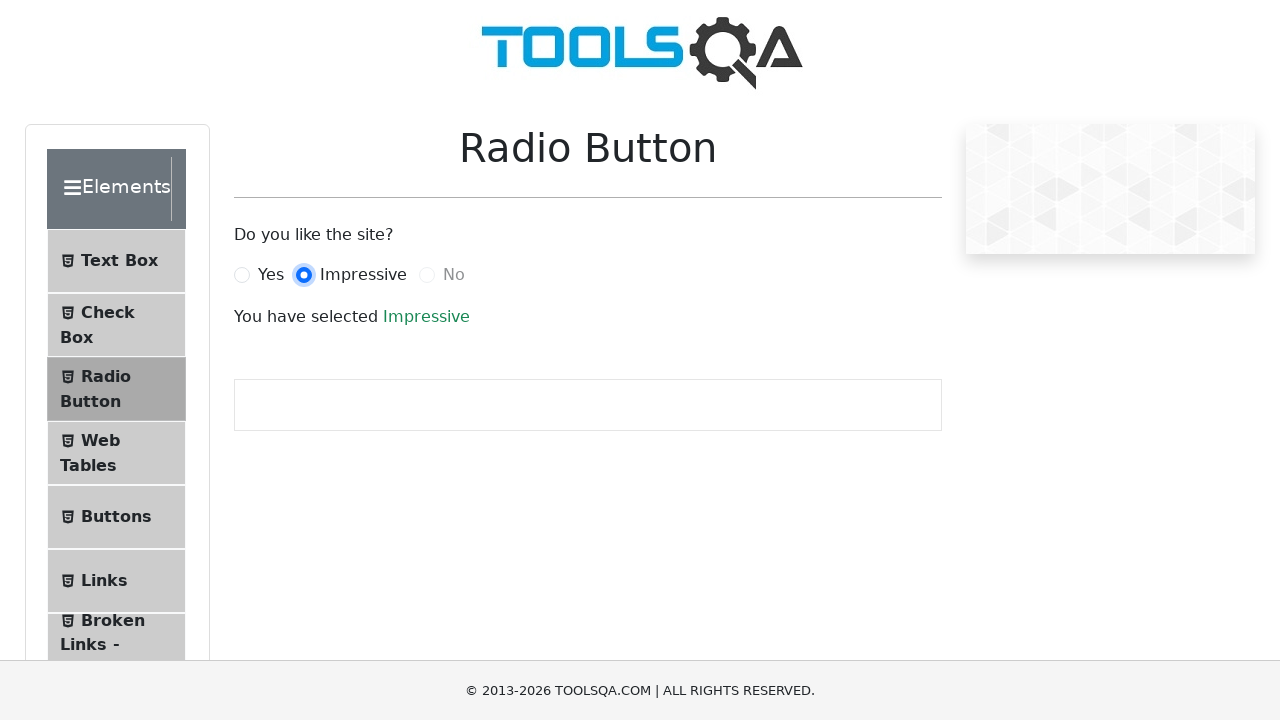

Verified result message contains 'You have selected Impressive'
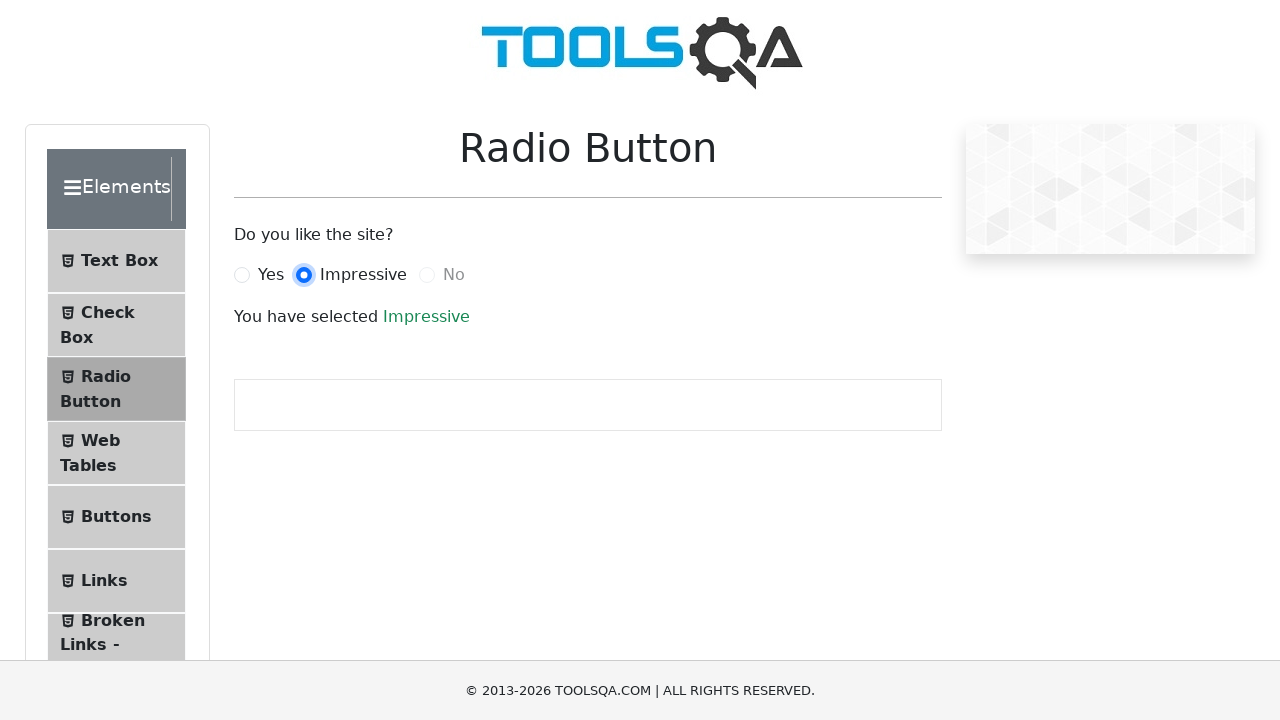

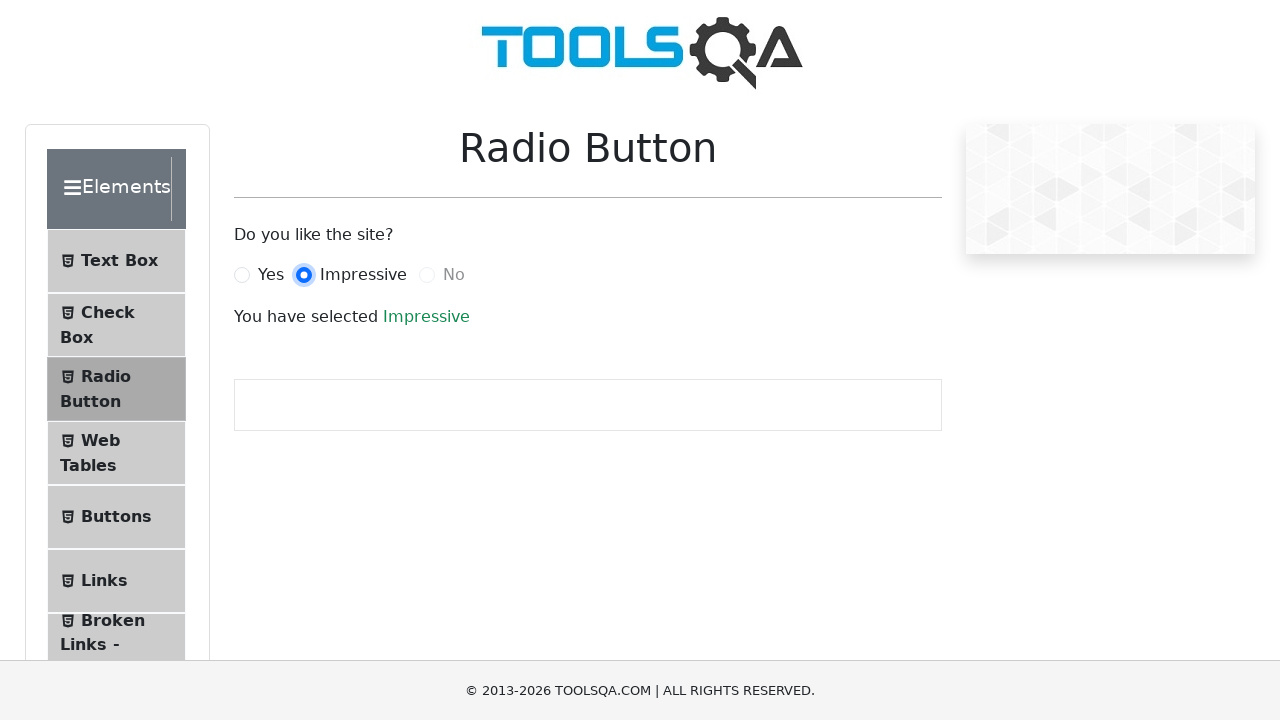